Tests explicit wait functionality by waiting for a price to change to $100, then clicking a book button, reading a value, calculating a mathematical result, and submitting the answer.

Starting URL: http://suninjuly.github.io/explicit_wait2.html

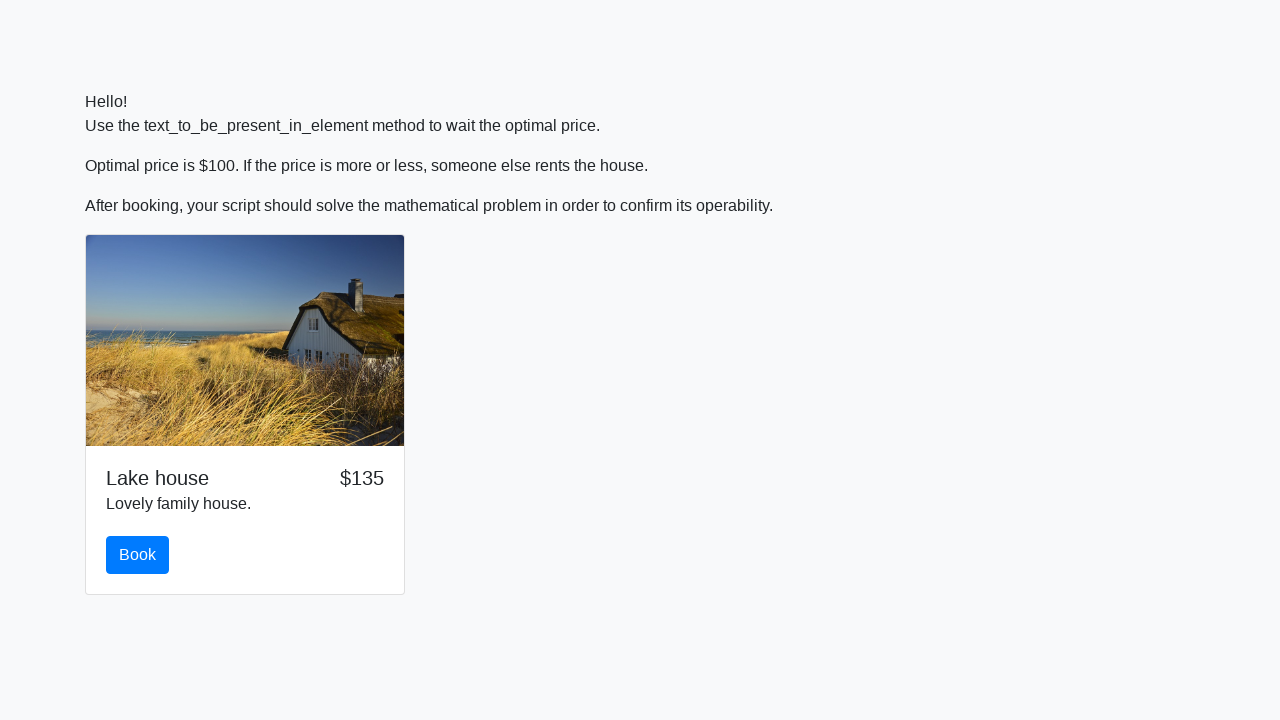

Waited for price to change to $100
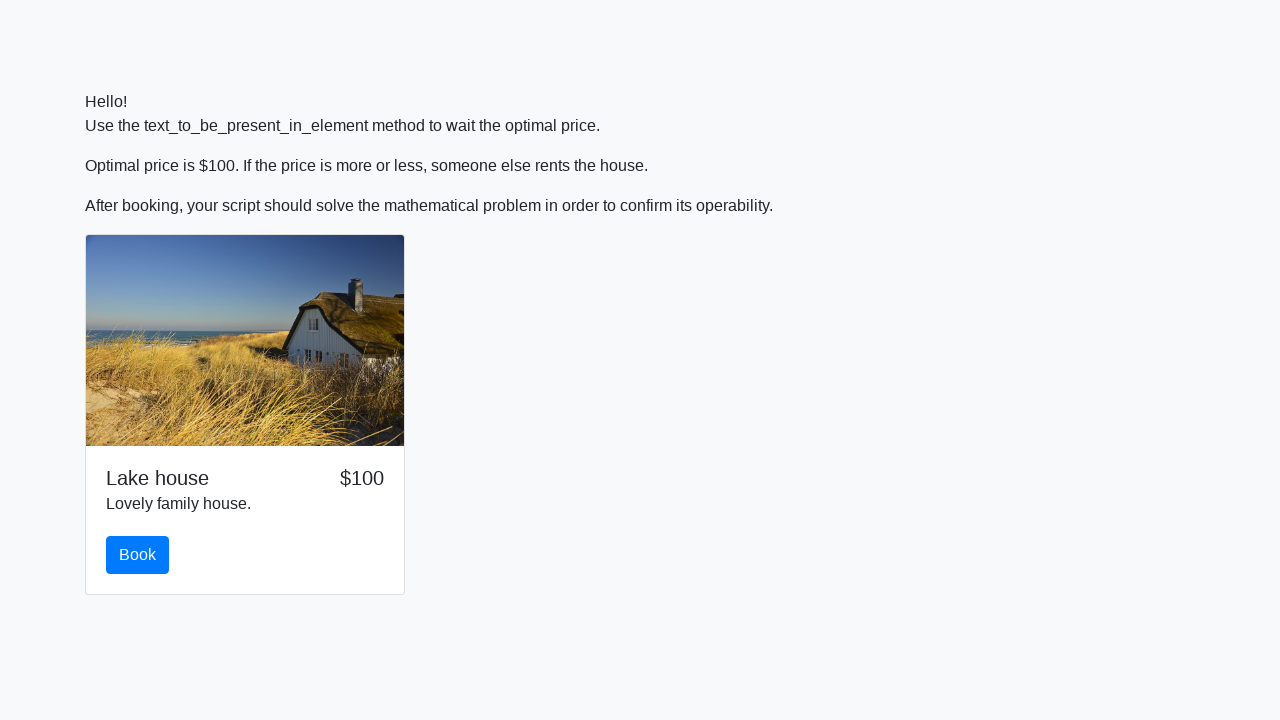

Clicked the book button at (138, 555) on #book
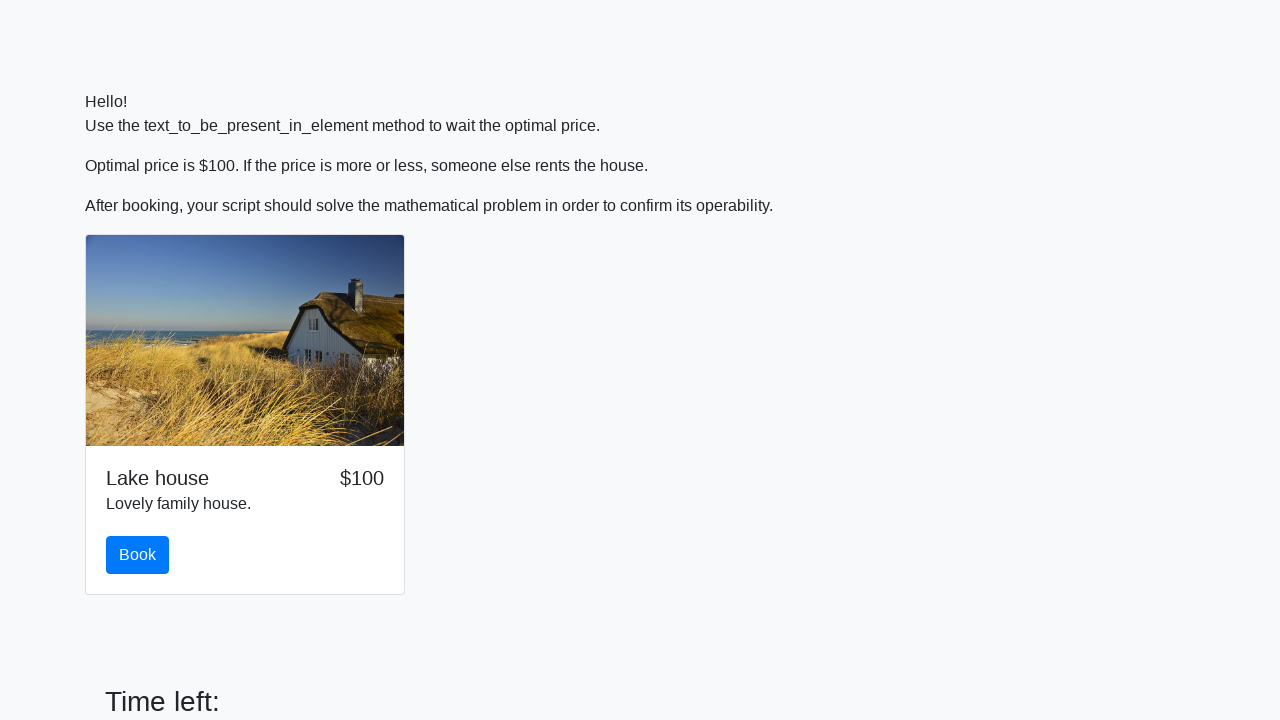

Read input value: 579
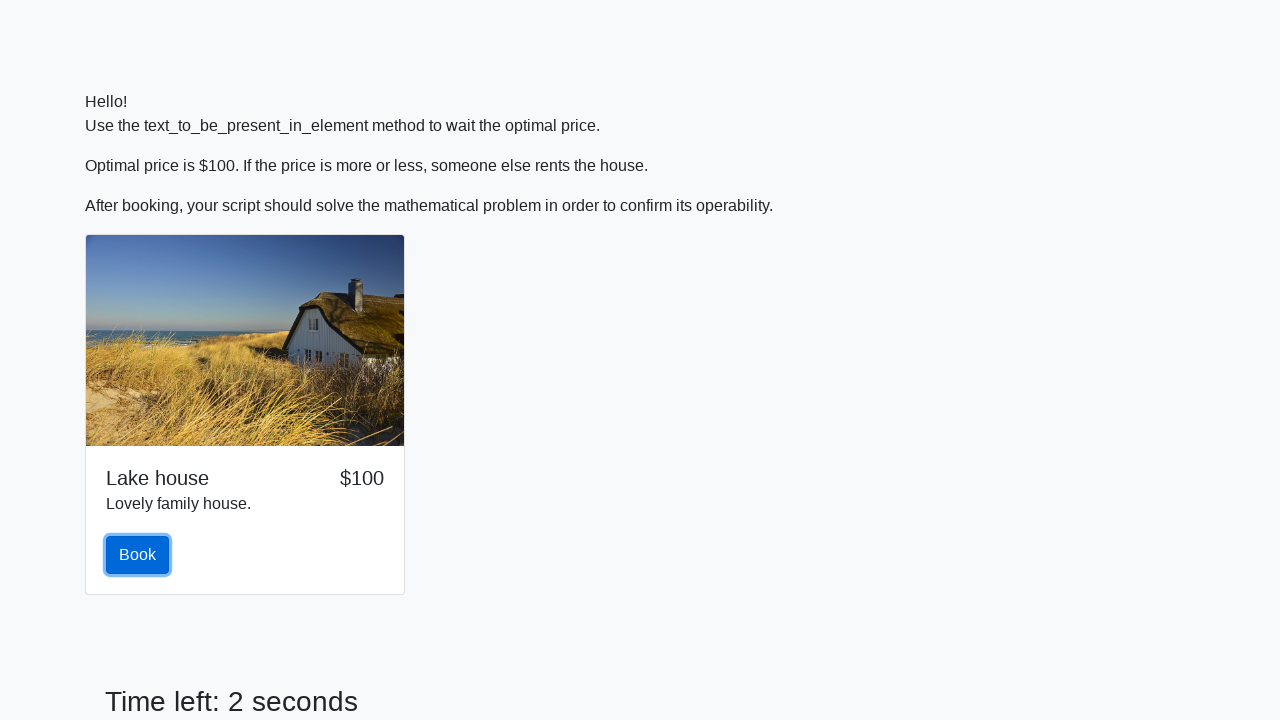

Filled answer field with calculated result: 2.2762065464479257 on #answer
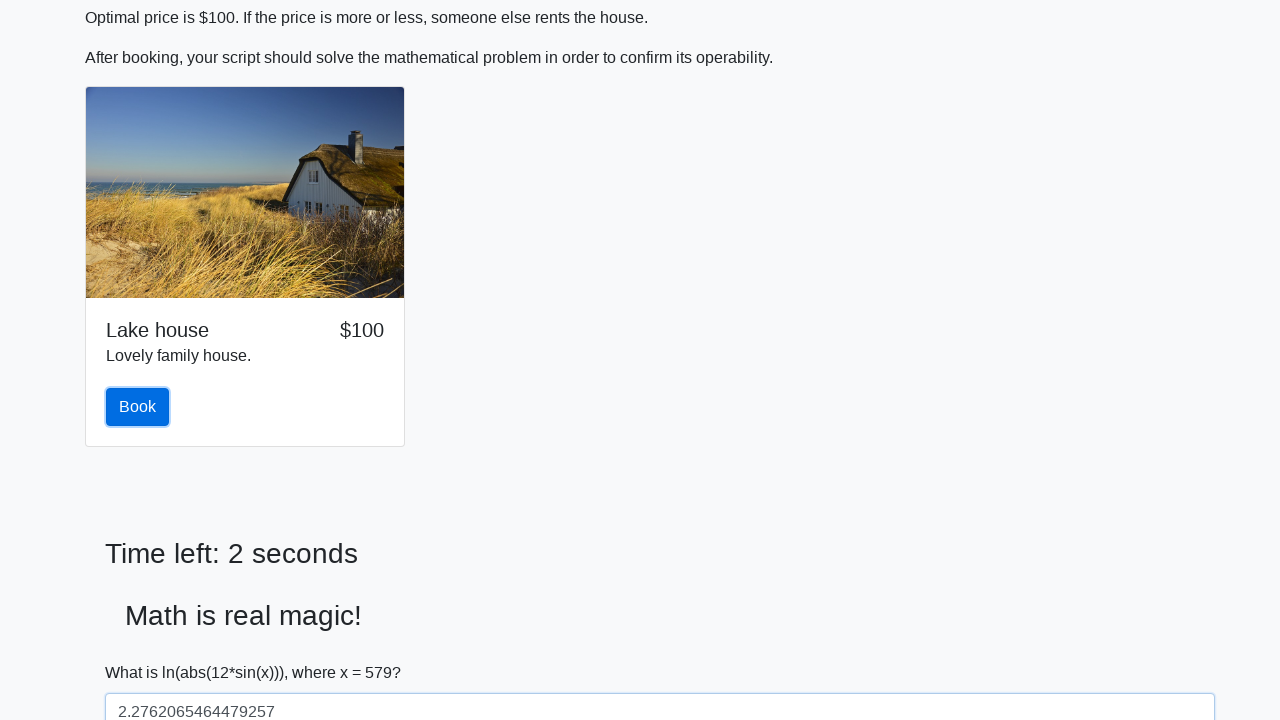

Clicked solve button to submit the answer at (143, 651) on #solve
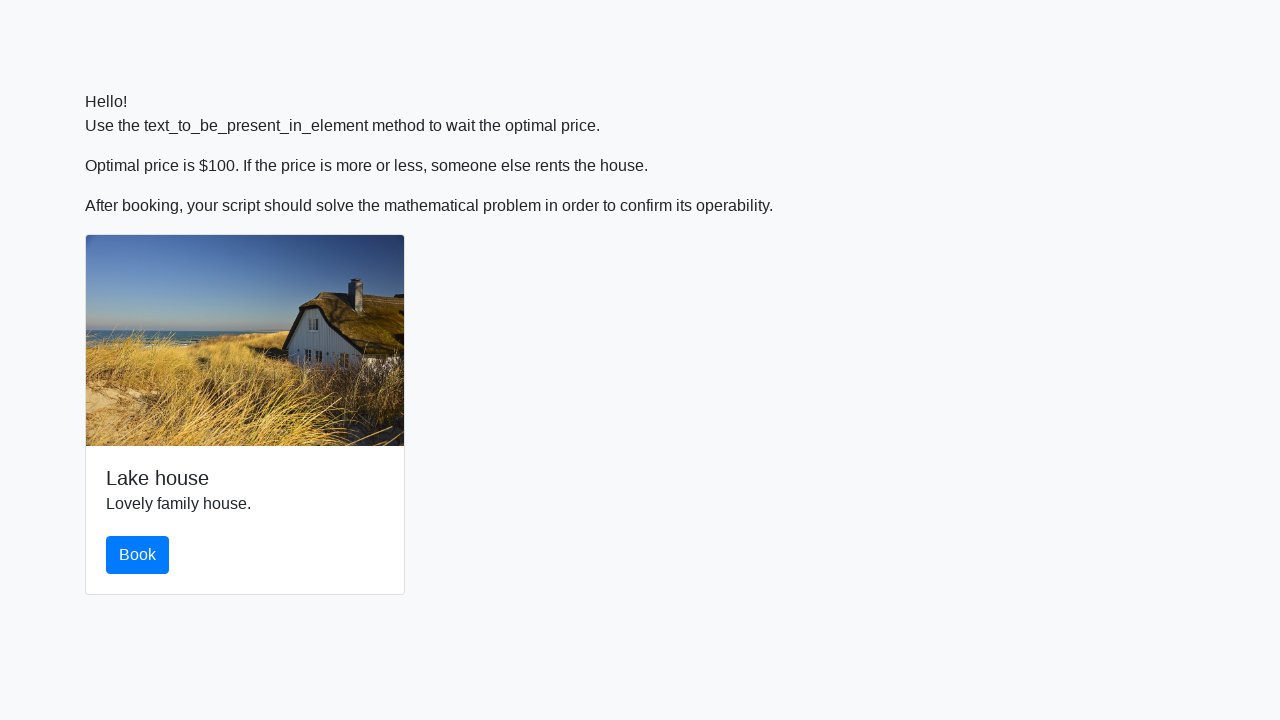

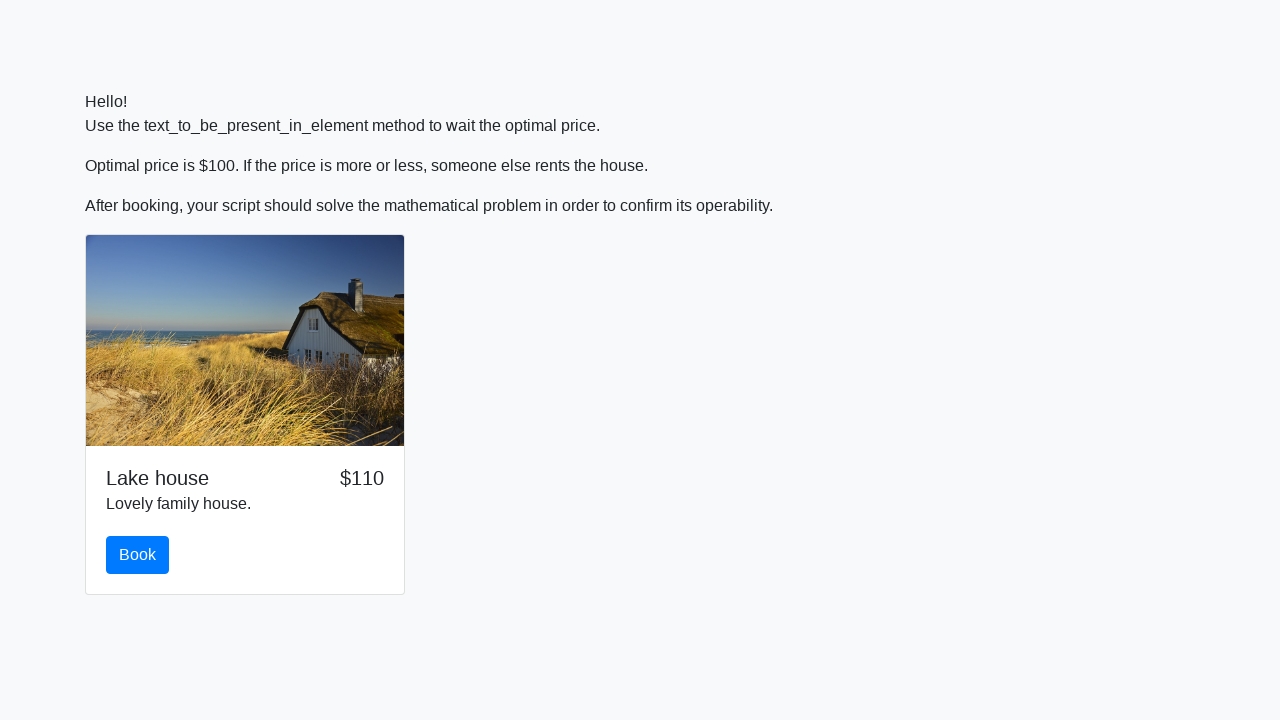